Tests right-click context menu functionality by performing a right-click action on a designated button element

Starting URL: https://swisnl.github.io/jQuery-contextMenu/demo.html

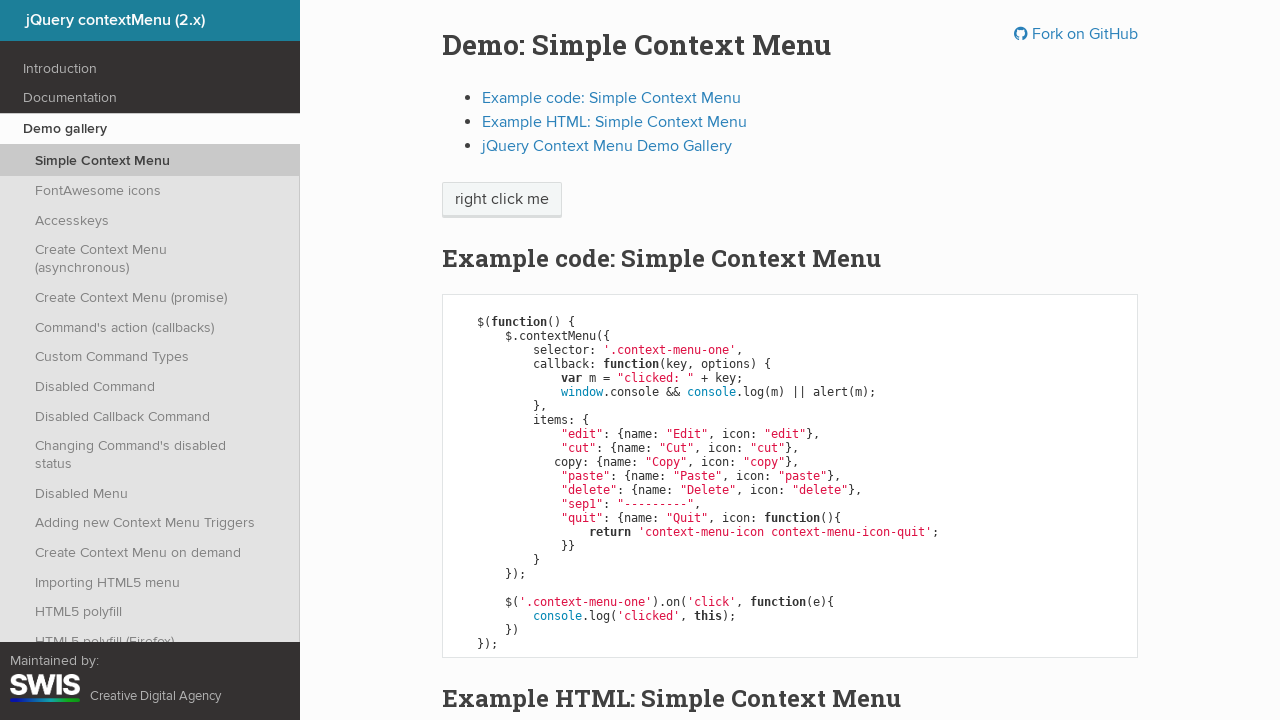

Located right-click target element
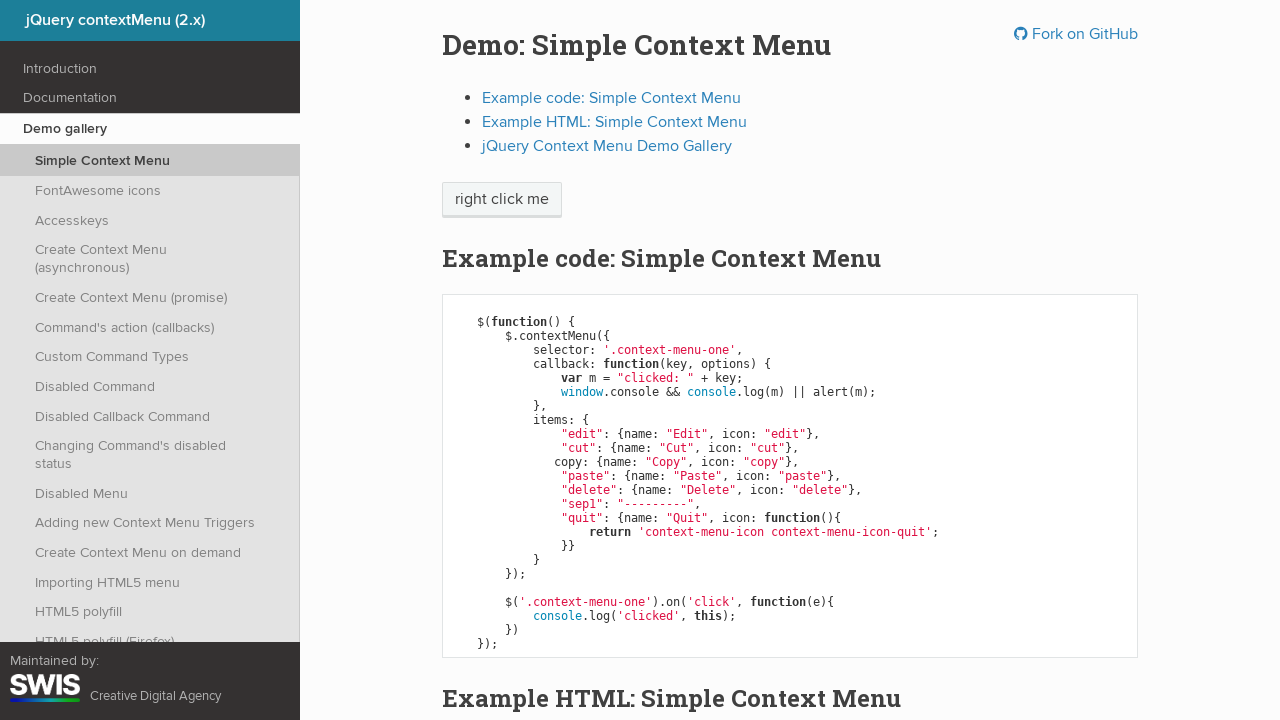

Performed right-click on target element at (502, 200) on xpath=//span[text()='right click me']
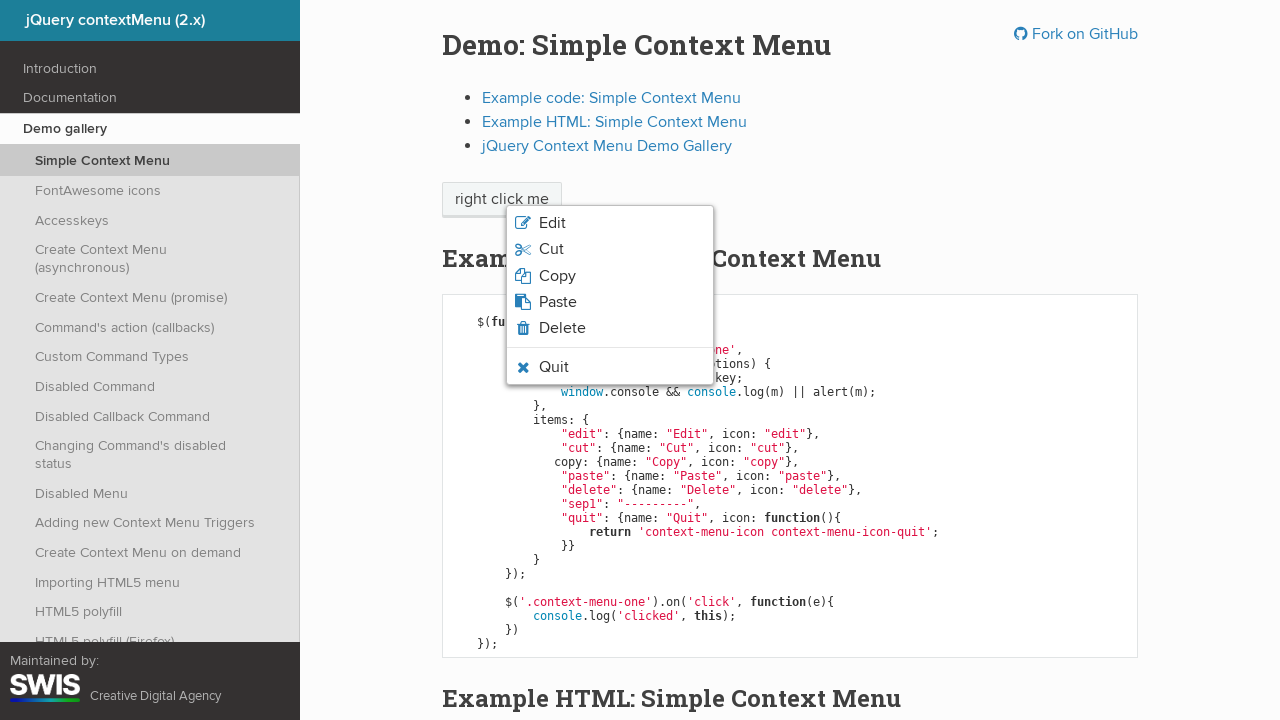

Context menu appeared and became visible
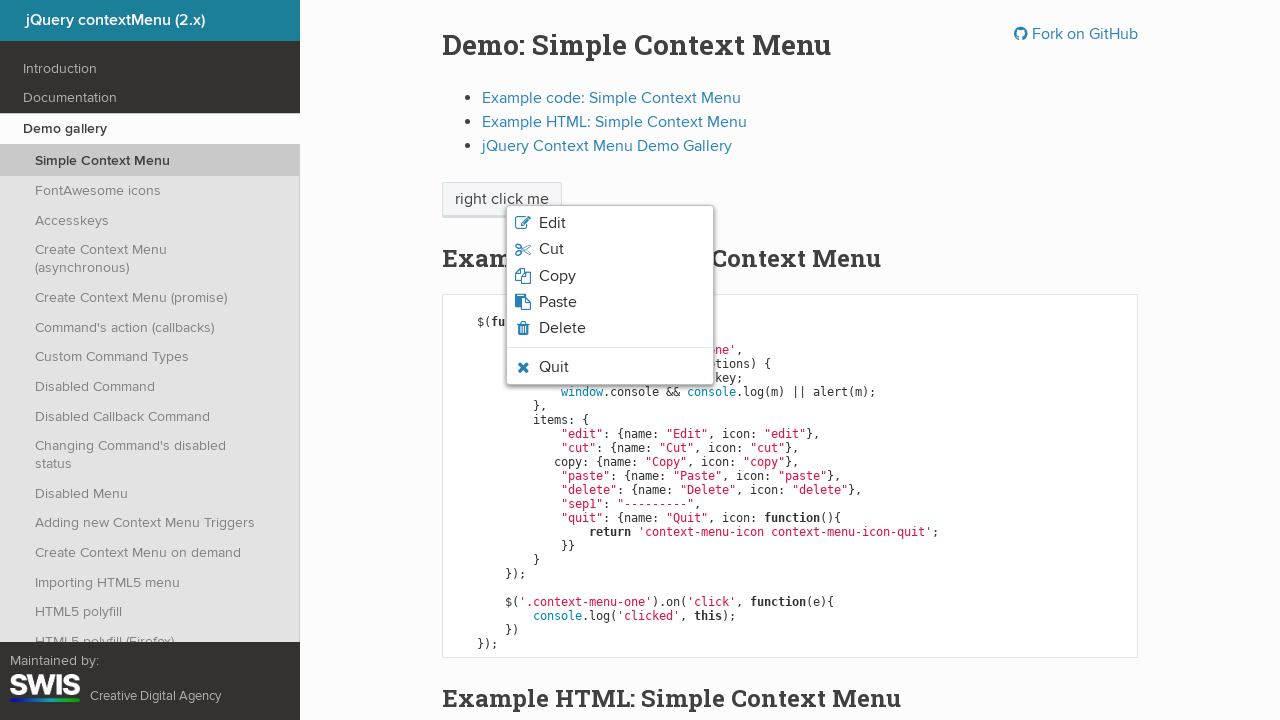

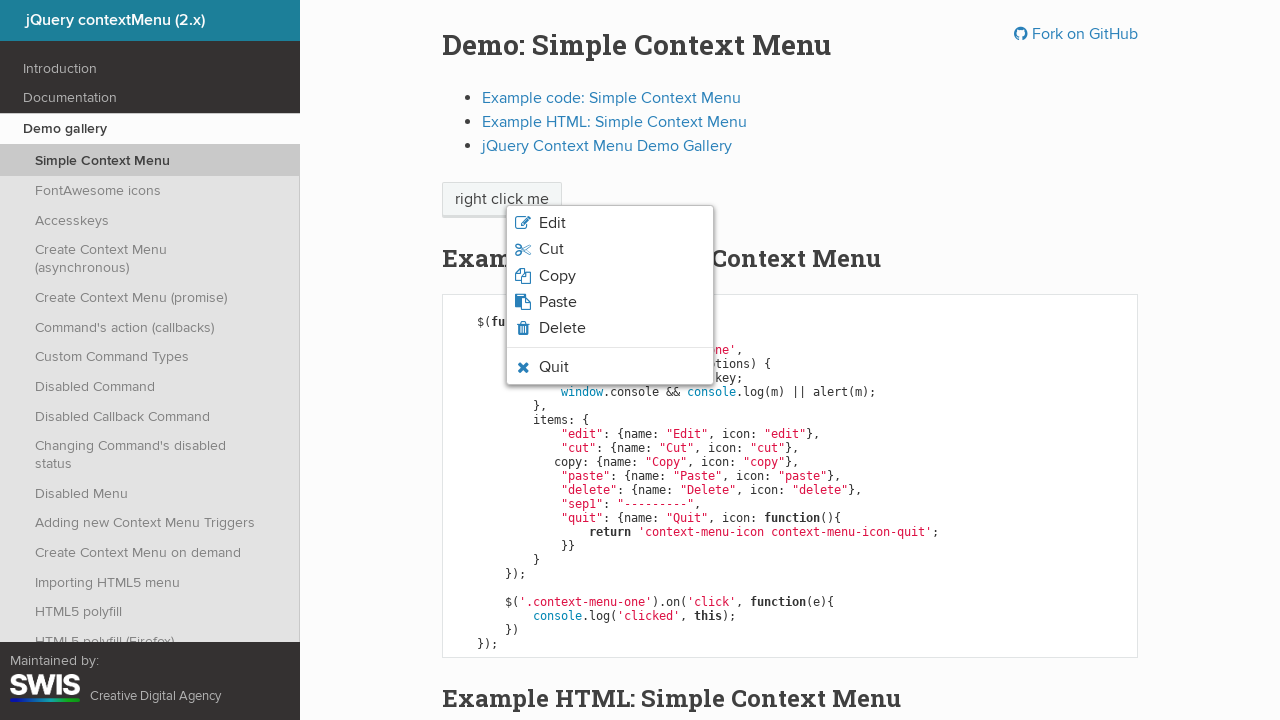